Tests multiple windows functionality by clicking a link that opens a new window and verifying the new window's title

Starting URL: https://the-internet.herokuapp.com/windows

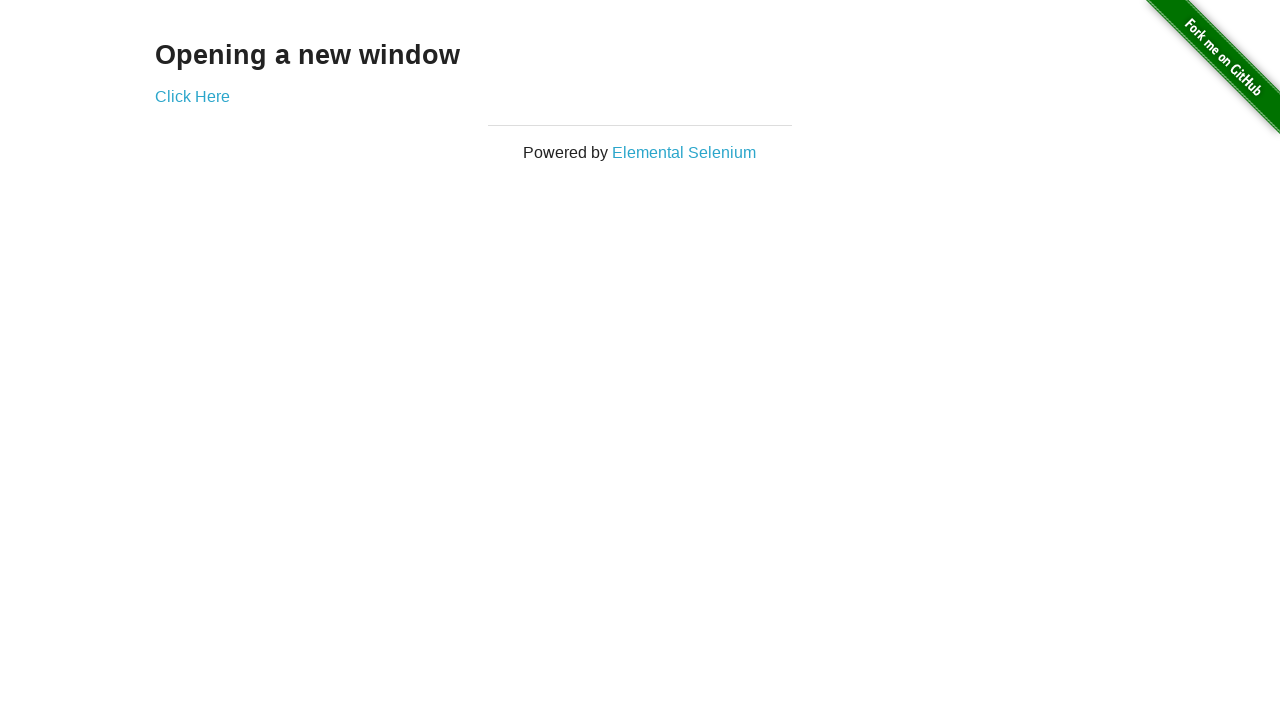

Clicked link to open new window at (192, 96) on #content a
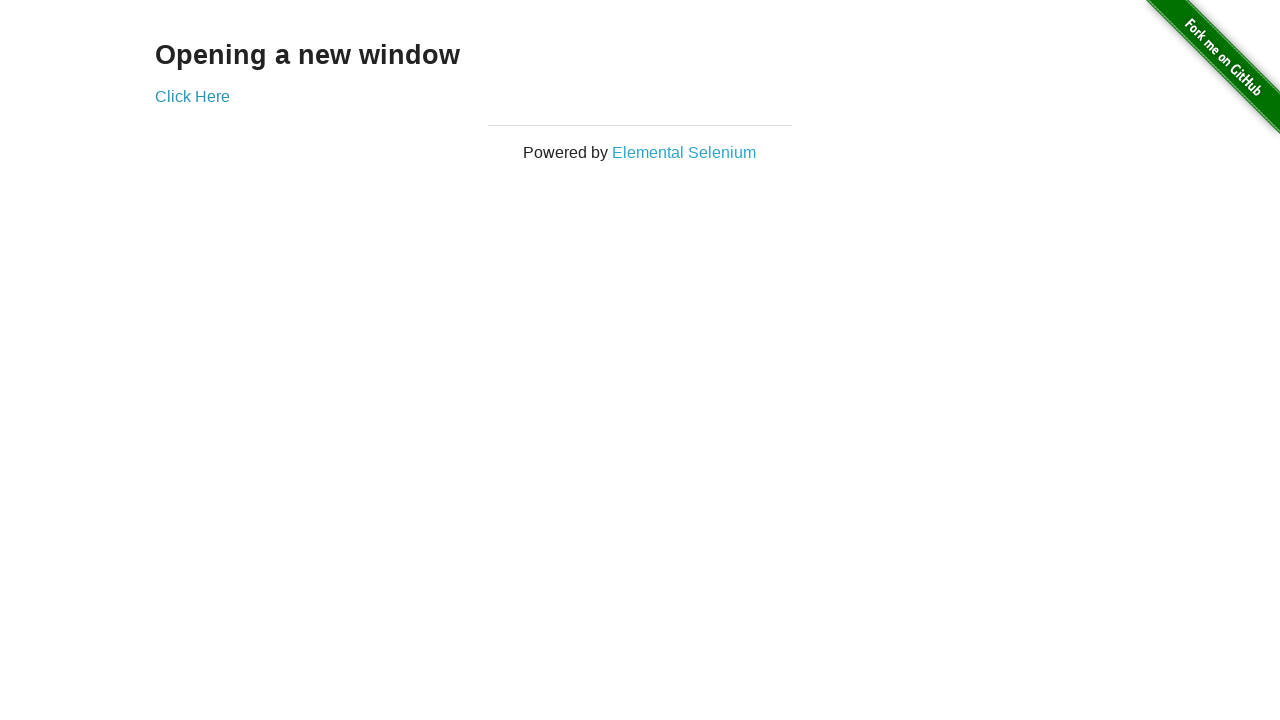

Captured new window page object
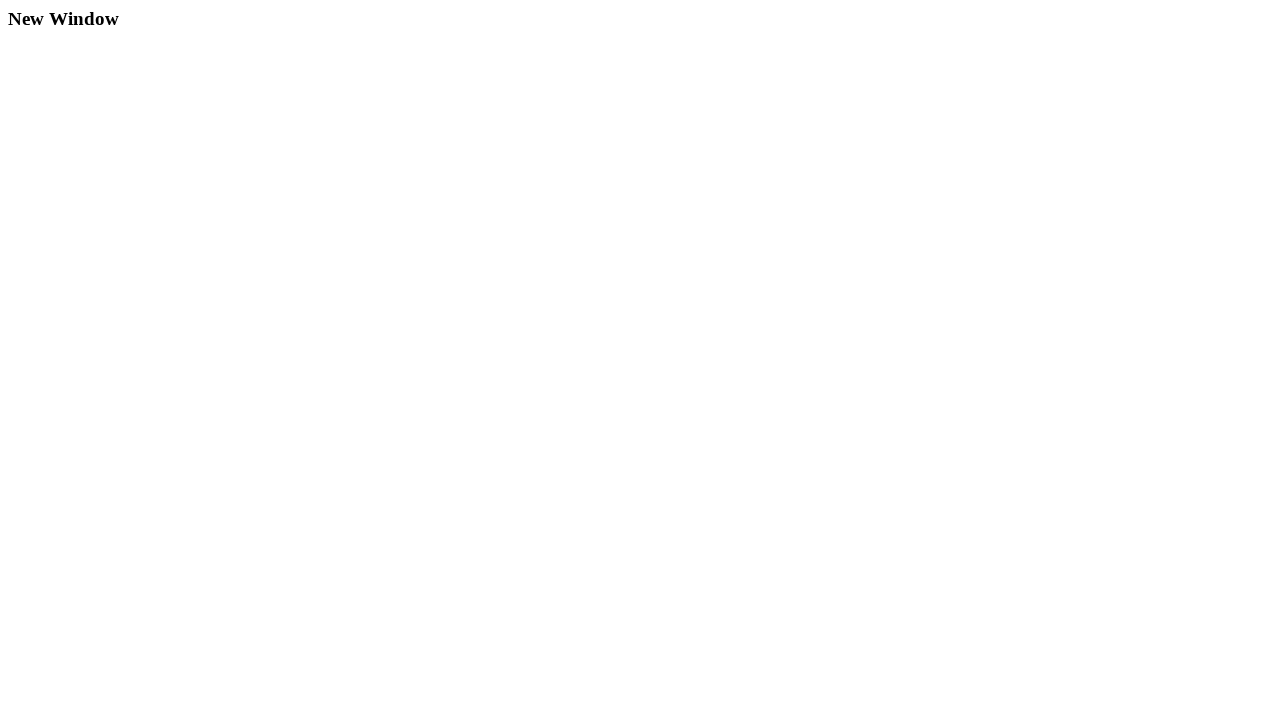

New window page loaded
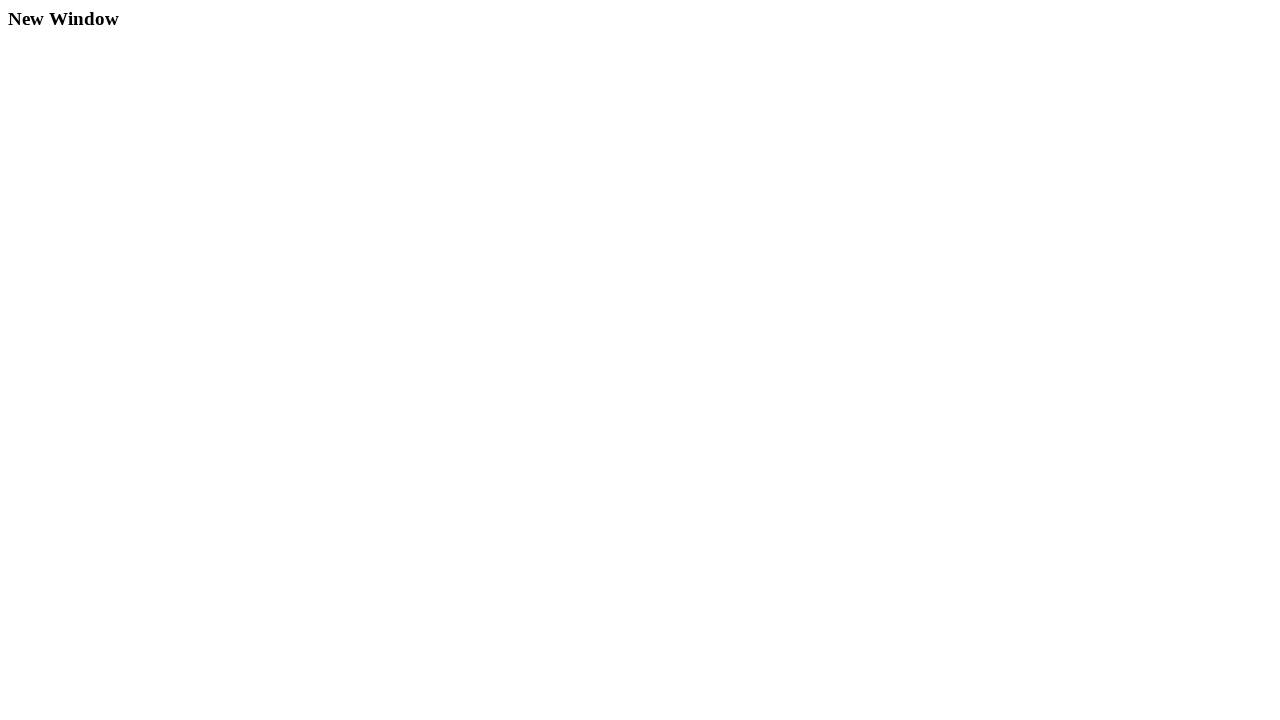

Verified new window title is 'New Window'
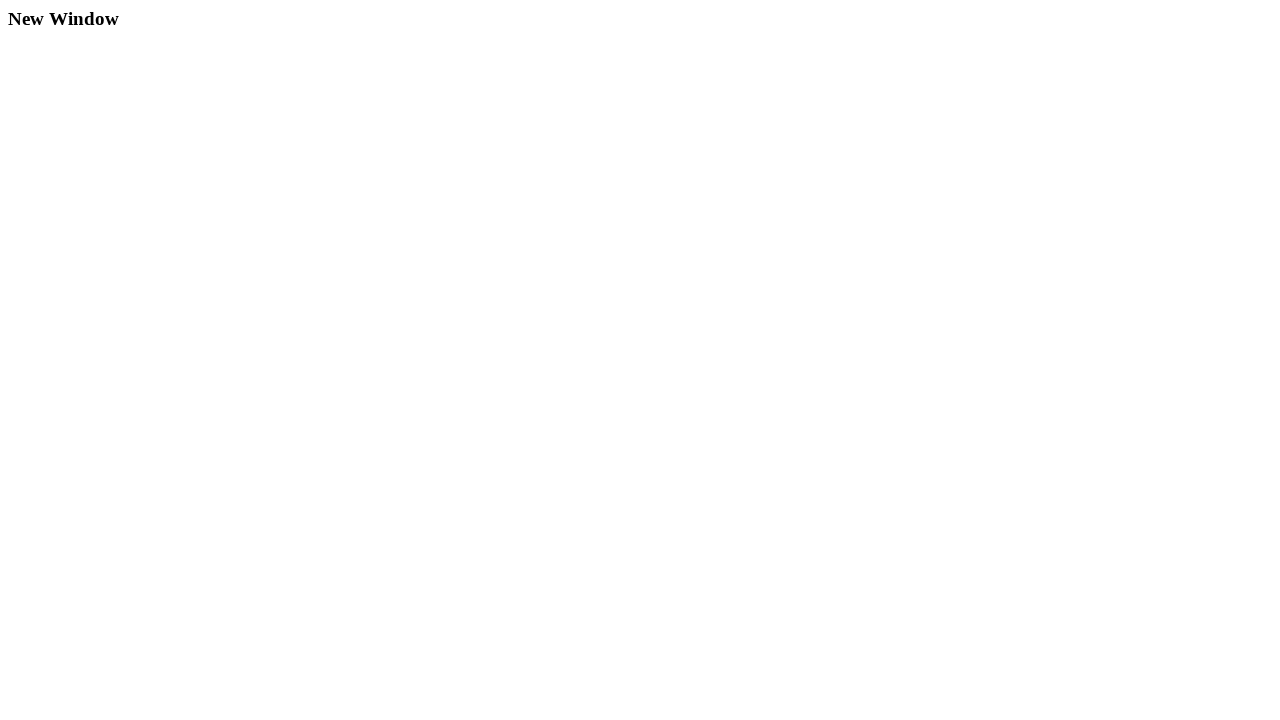

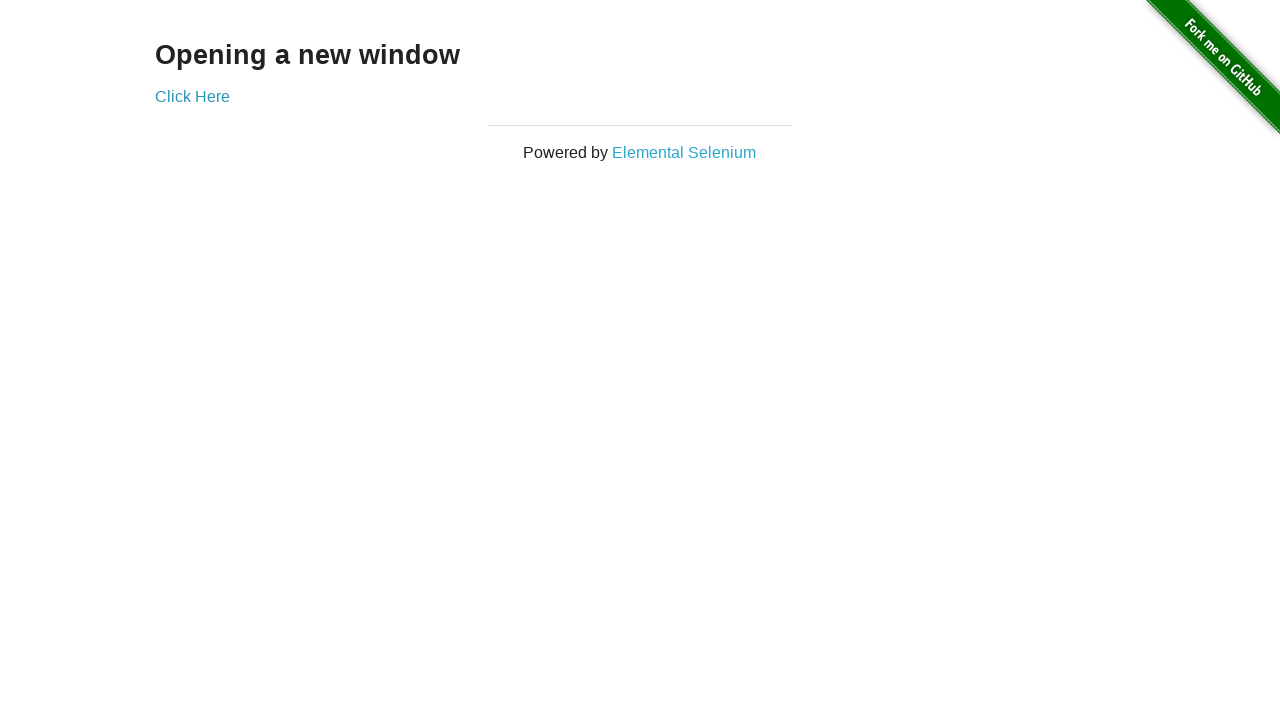